Tests alert popup handling on DemoQA by triggering different types of alerts and interacting with them

Starting URL: https://demoqa.com/alerts

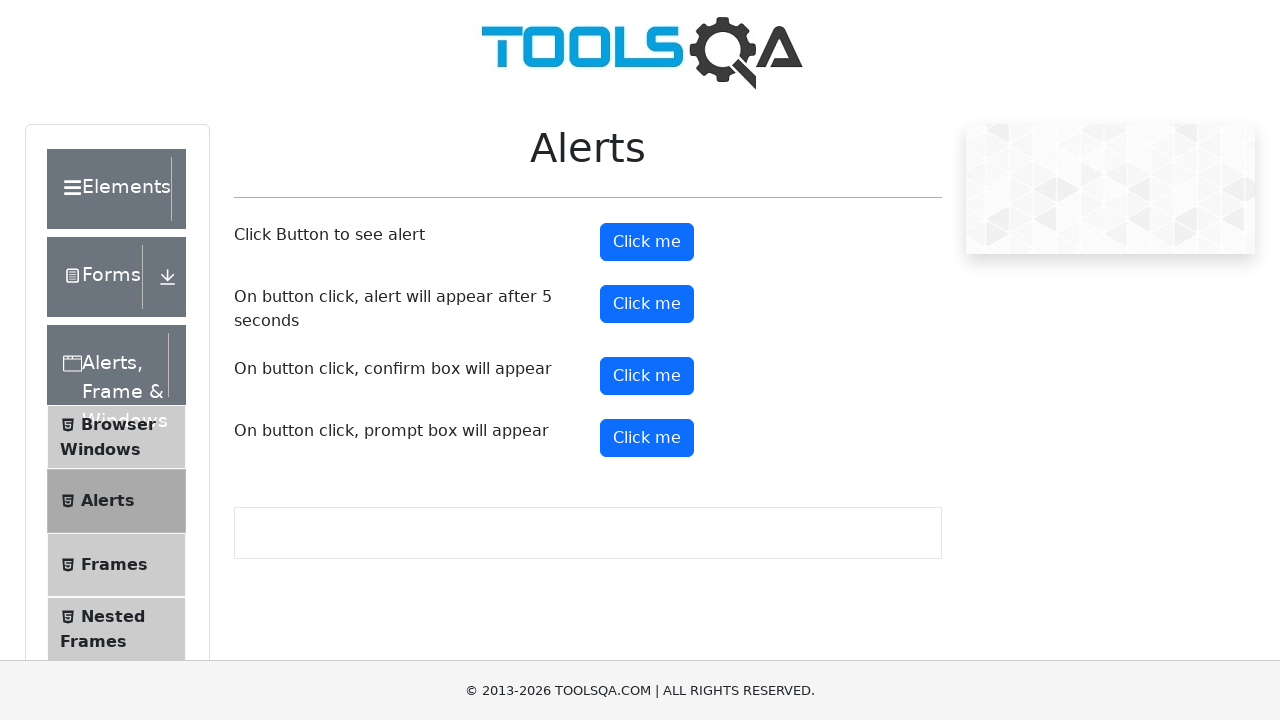

Clicked the first alert button to trigger a simple alert at (647, 242) on button#alertButton
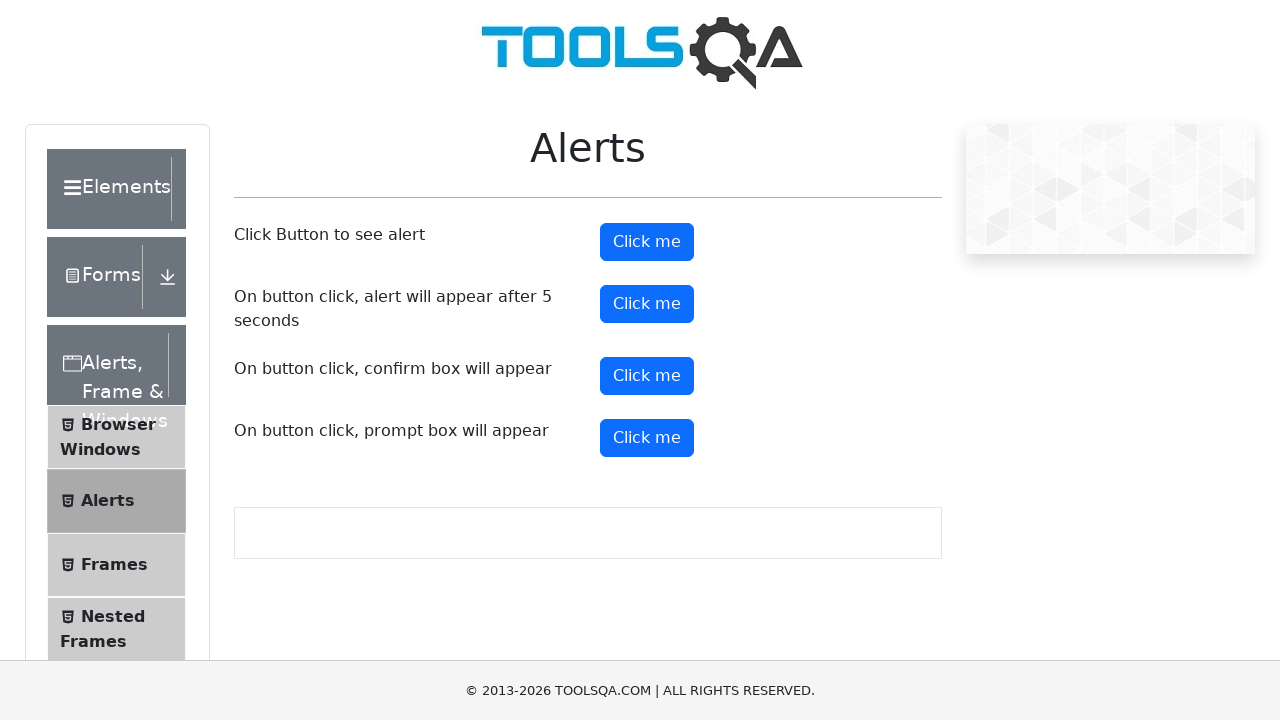

Set up dialog handler to accept alerts
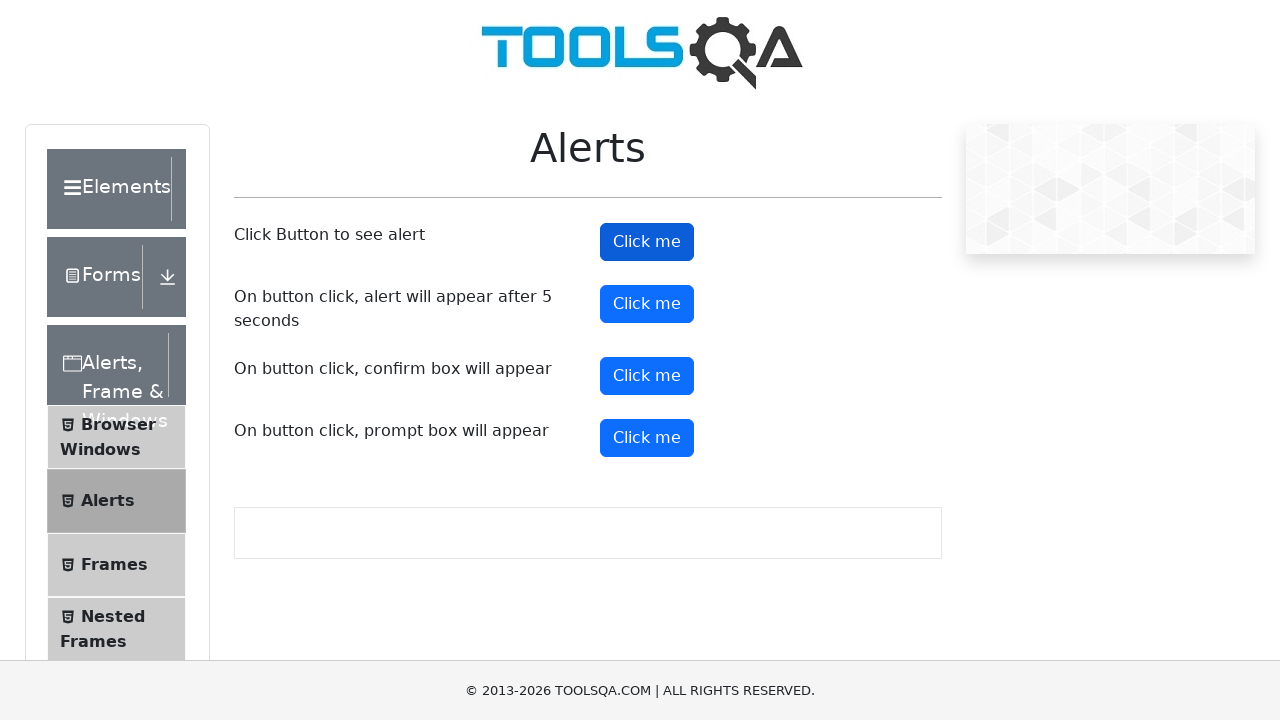

Waited 1 second to ensure alert was handled
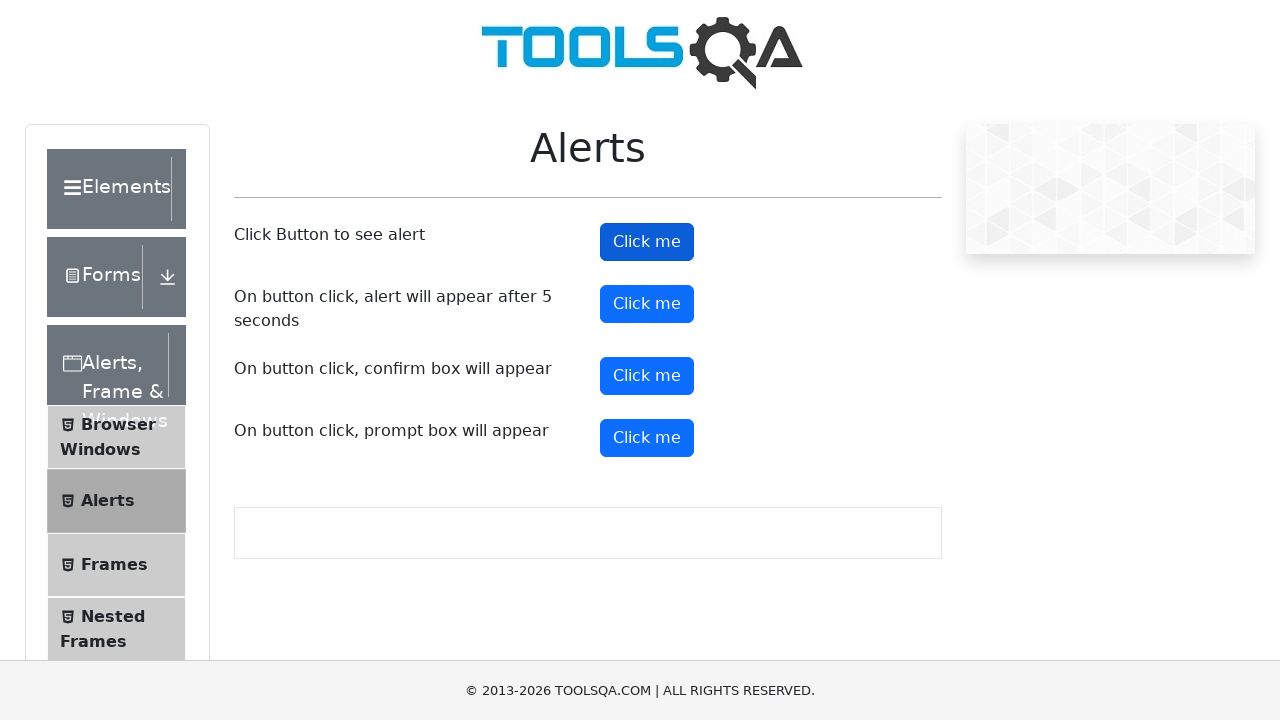

Clicked the confirm button to trigger a confirmation dialog at (647, 376) on button#confirmButton
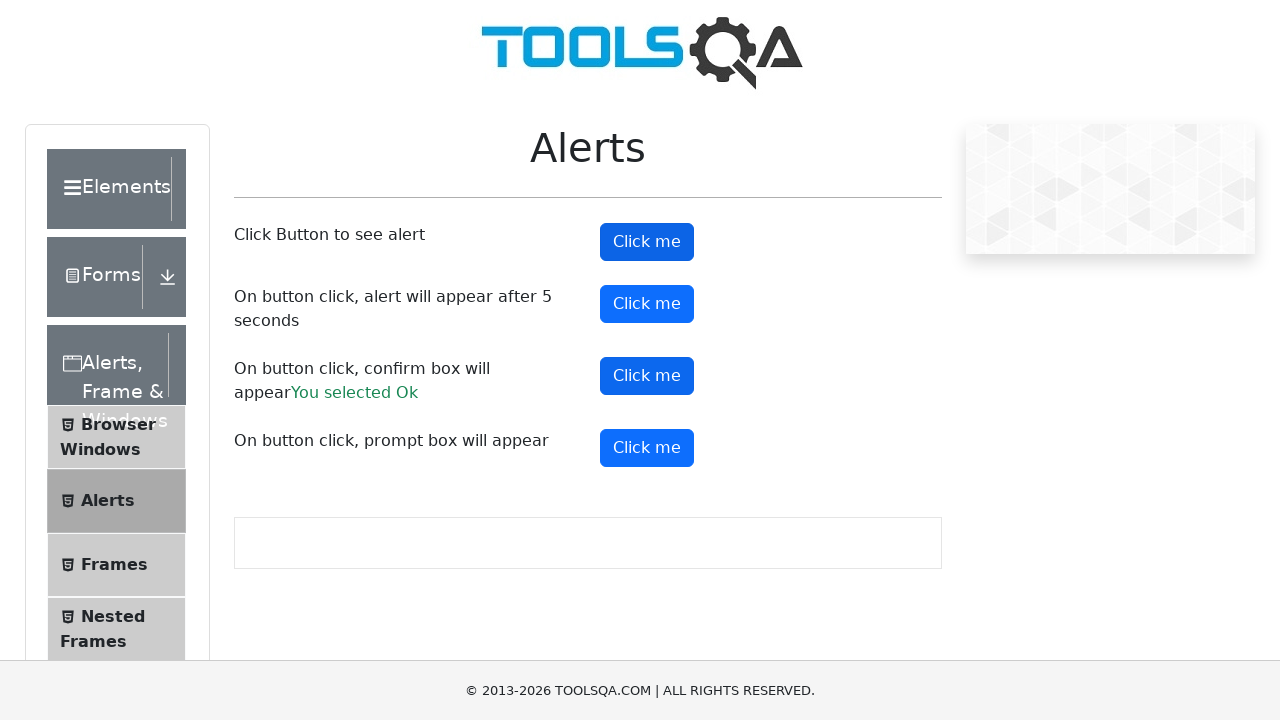

Set up dialog handler to dismiss the confirmation dialog
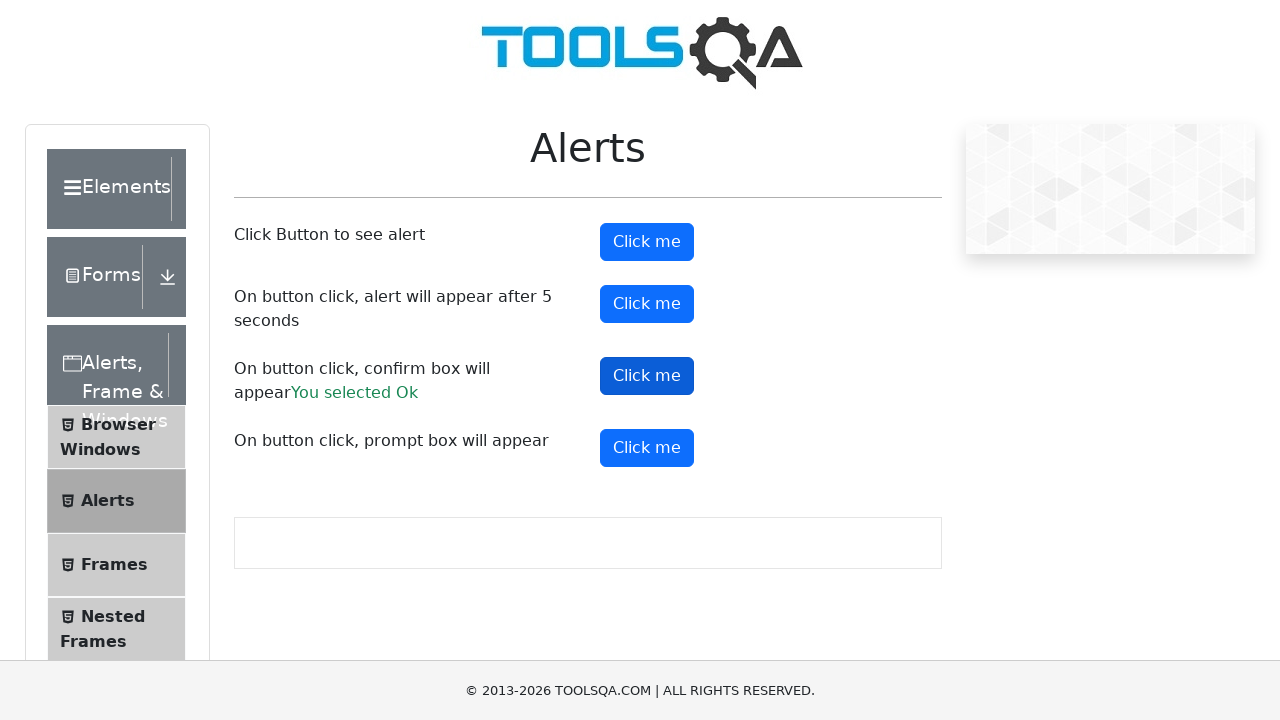

Waited 1 second to ensure confirmation dialog was handled
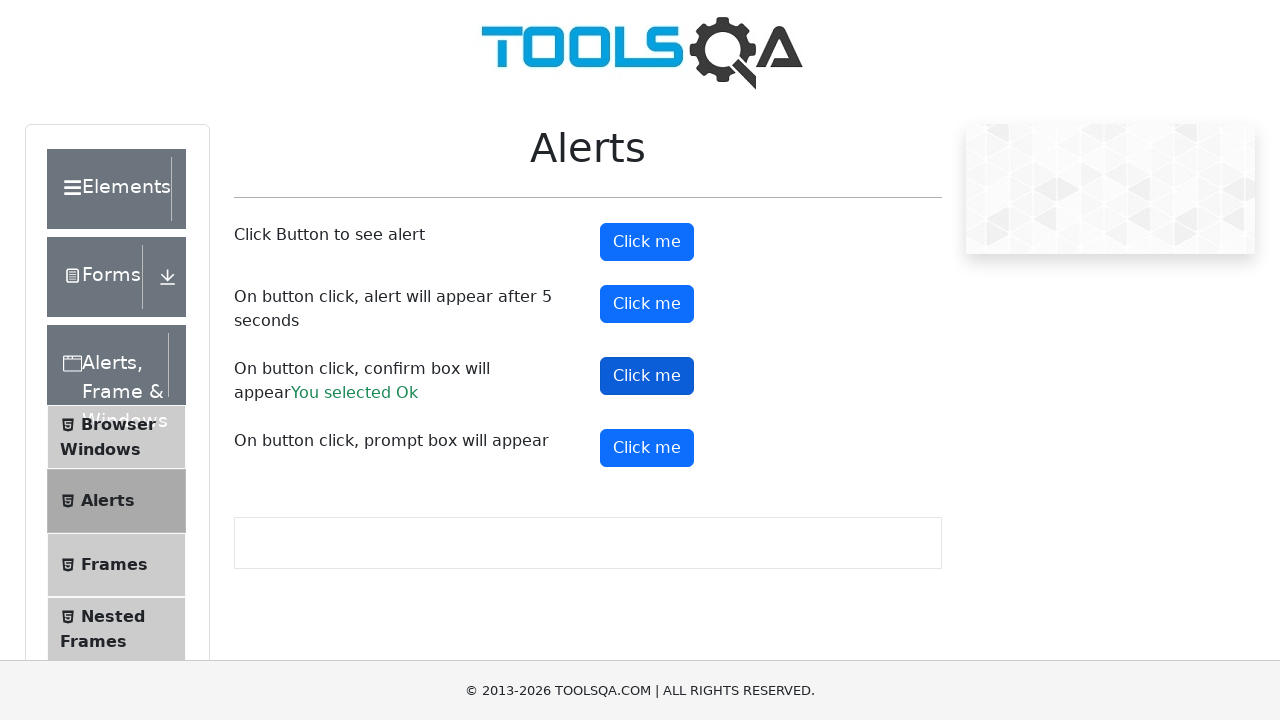

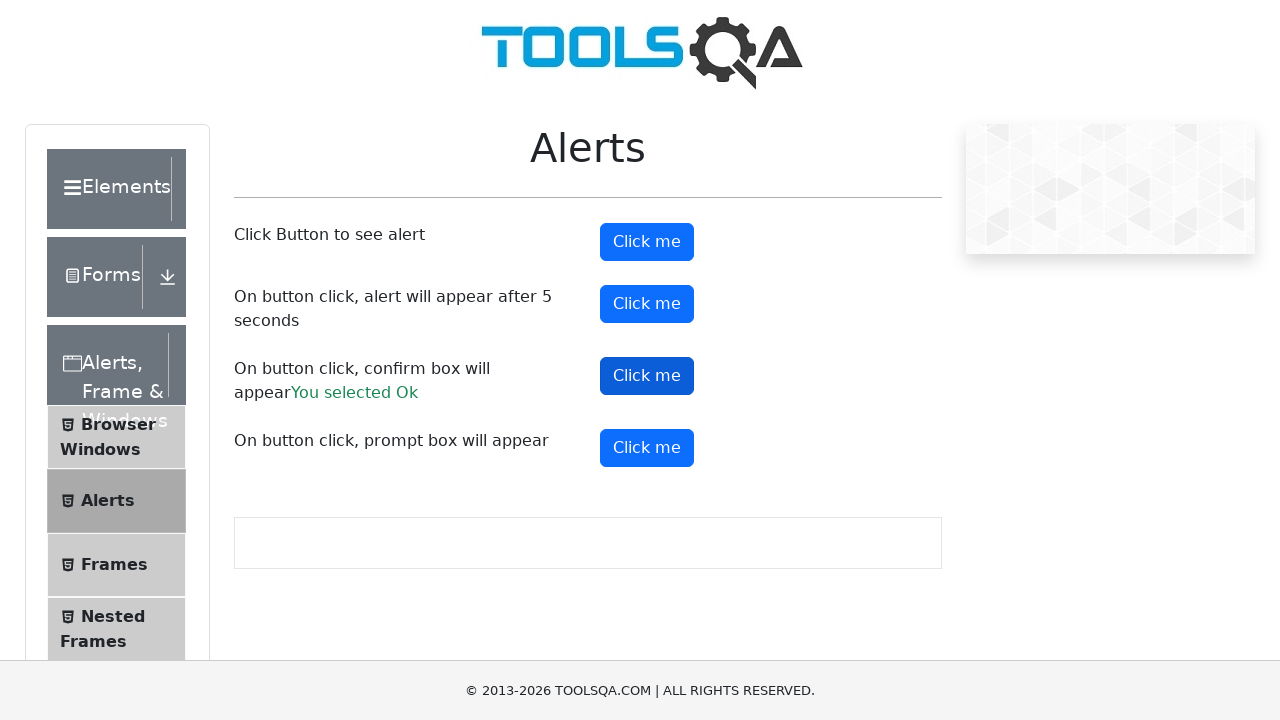